Tests that clicking the Due column header twice sorts the numeric values in descending order.

Starting URL: http://the-internet.herokuapp.com/tables

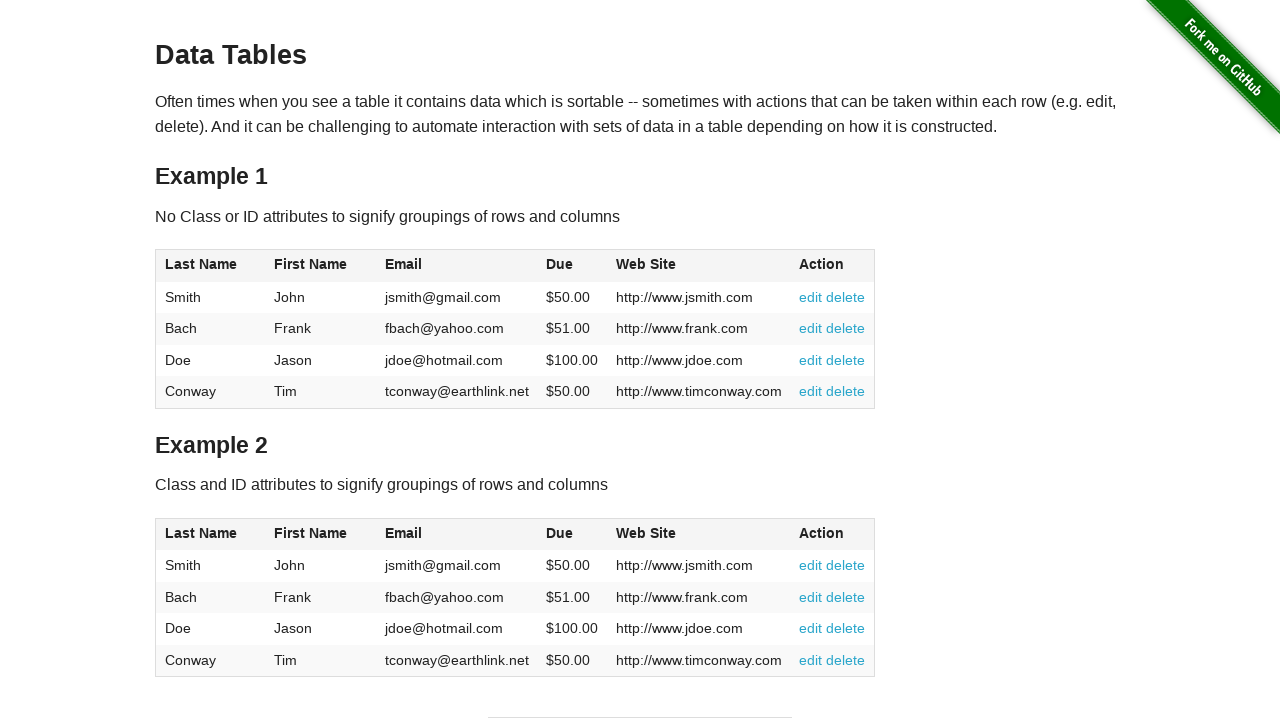

Clicked the Due column header (4th column) first time for ascending order at (572, 266) on #table1 thead tr th:nth-child(4)
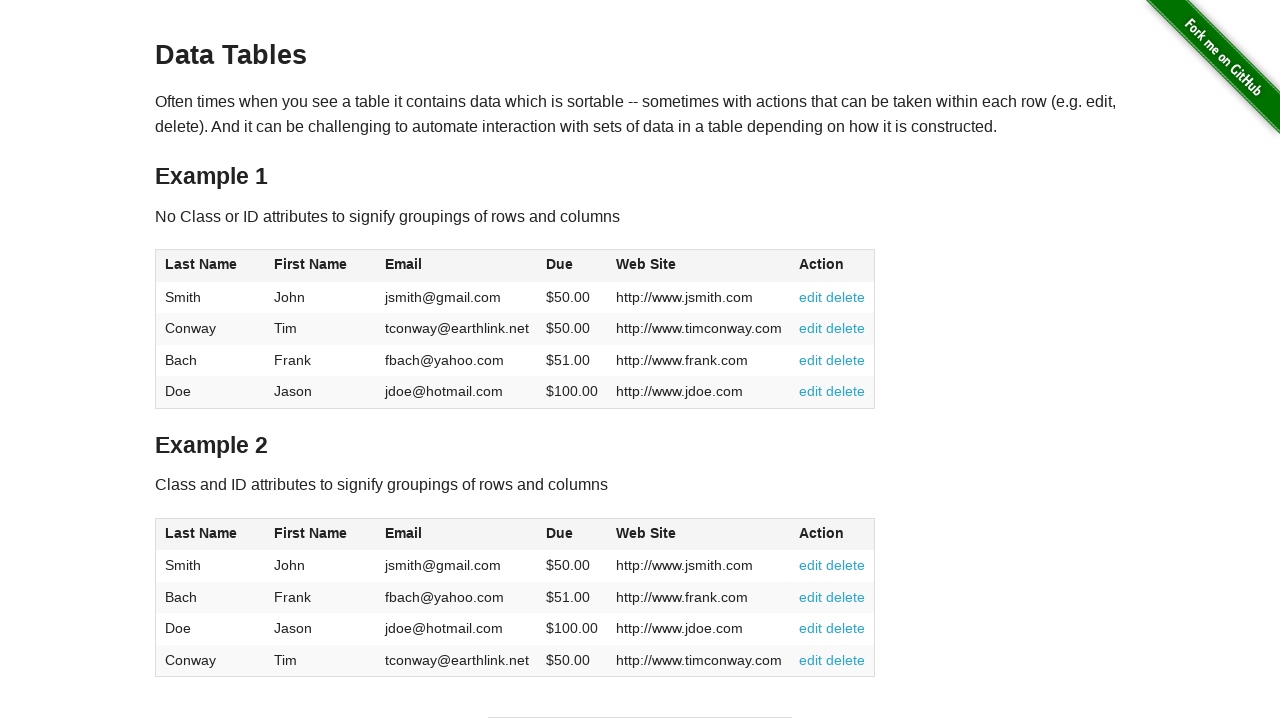

Clicked the Due column header (4th column) second time for descending order at (572, 266) on #table1 thead tr th:nth-child(4)
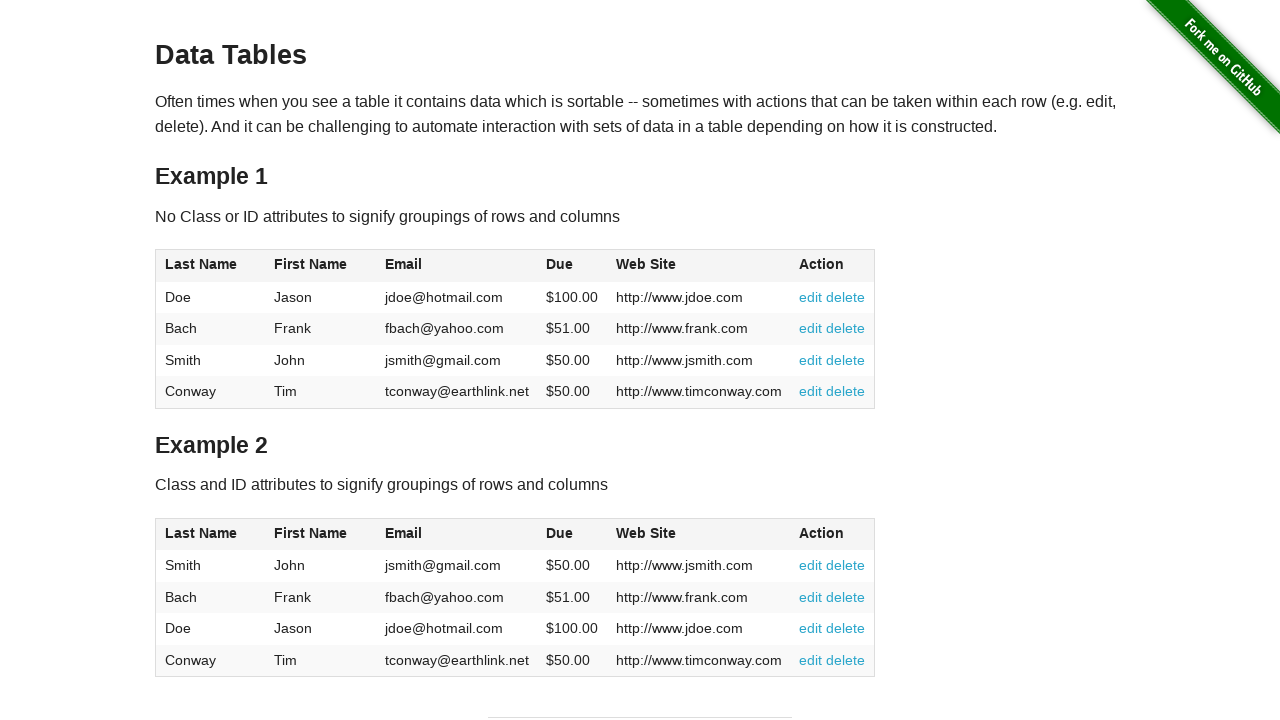

Due column data loaded and sorted in descending order
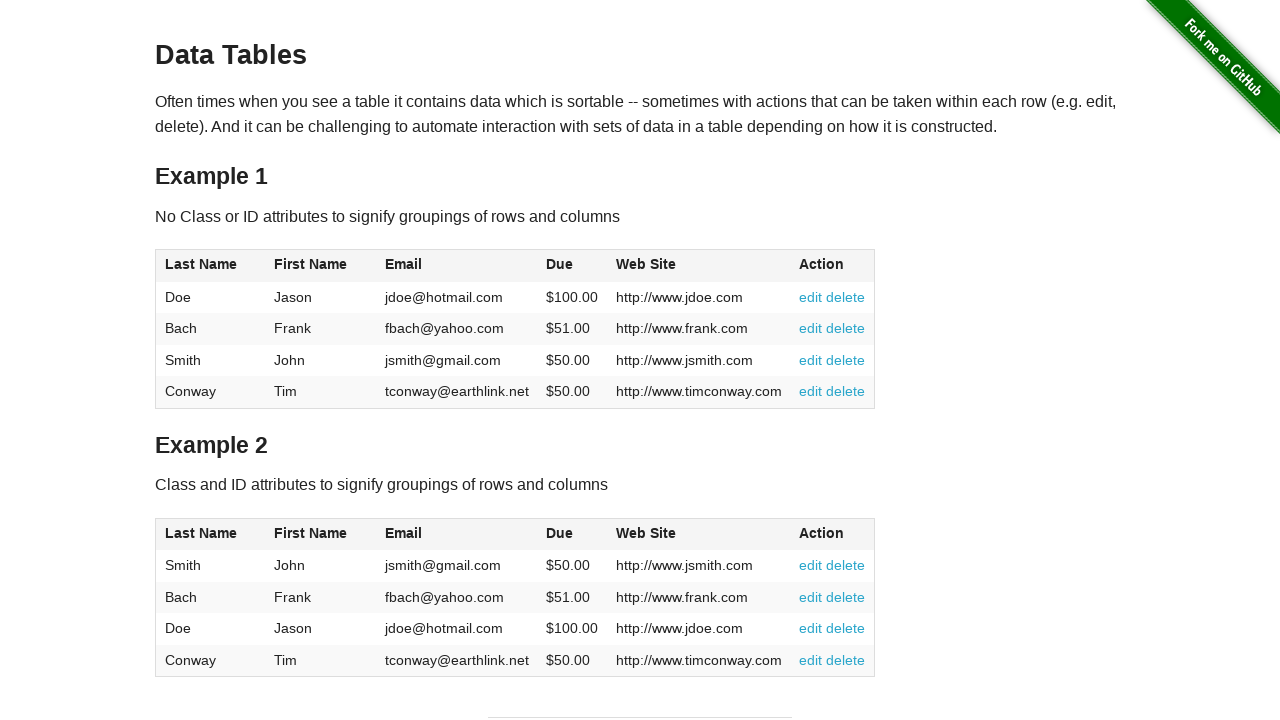

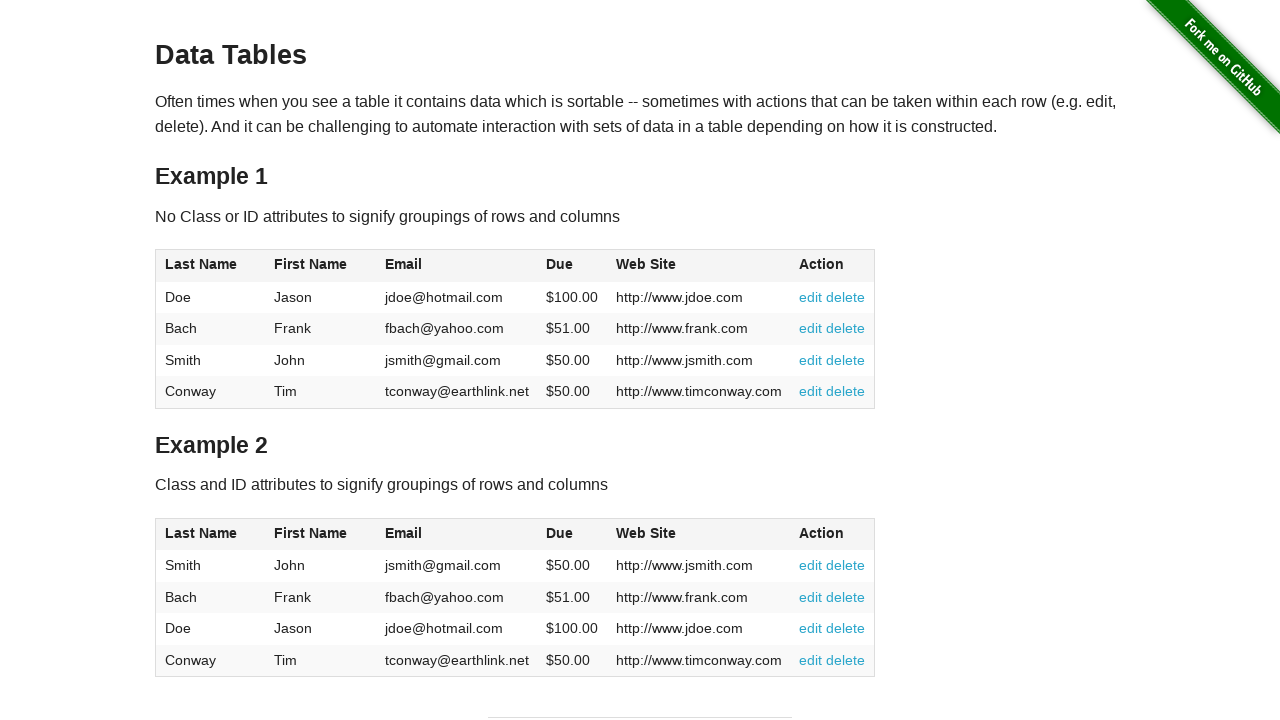